Tests a registration form by filling in first name, last name, selecting languages from a multi-select dropdown, selecting a skill from a dropdown, and performing page scroll operations

Starting URL: http://demo.automationtesting.in/Register.html

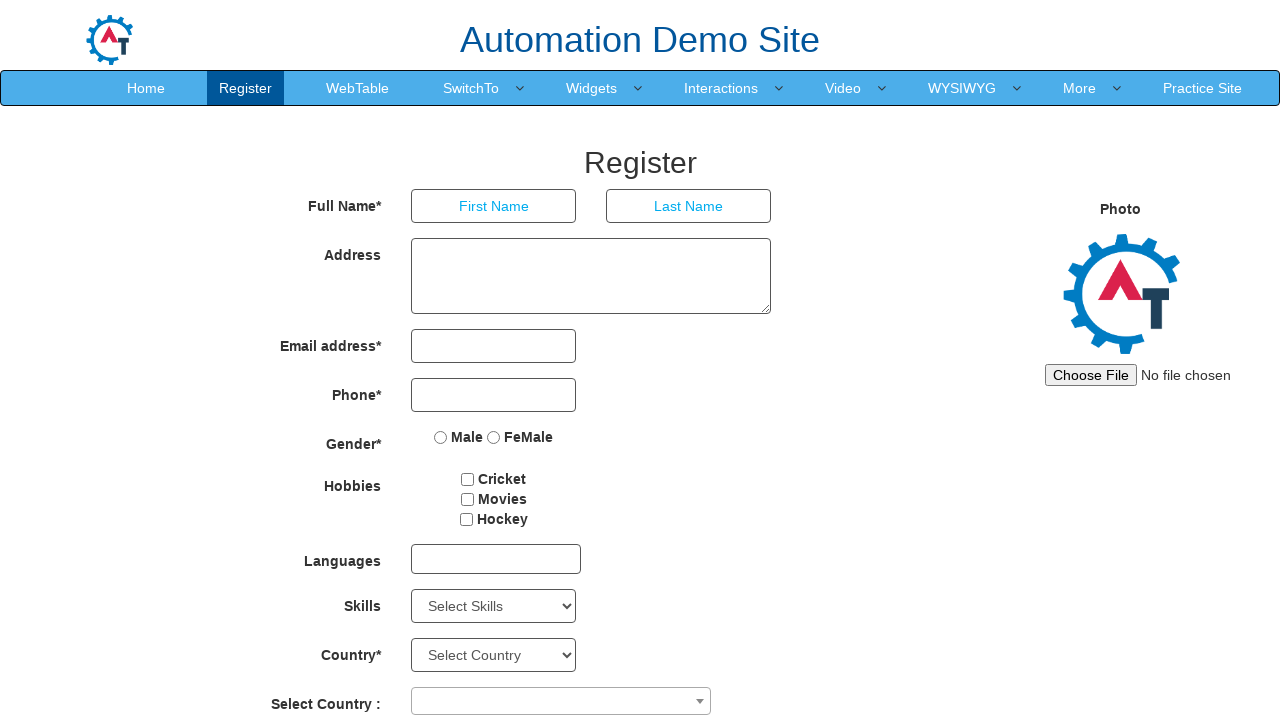

Set up alert dialog handler to accept dialogs
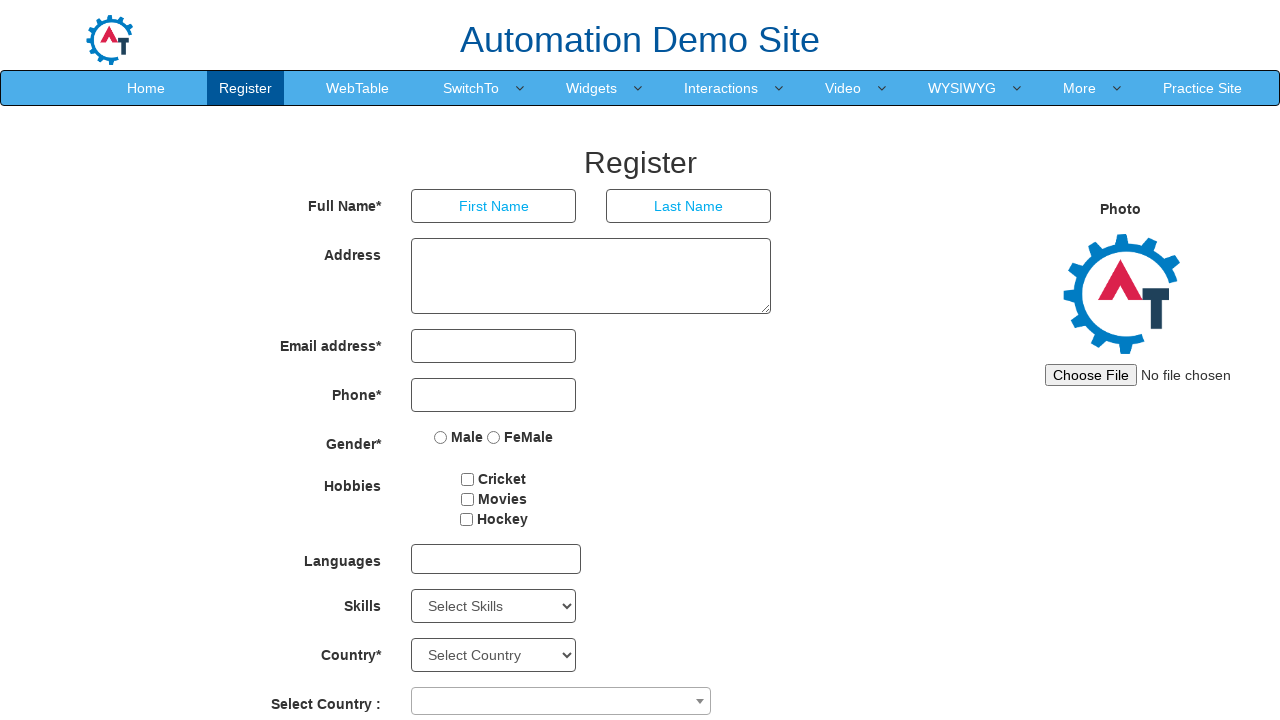

Filled first name field with 'Jones' on input[ng-model='FirstName']
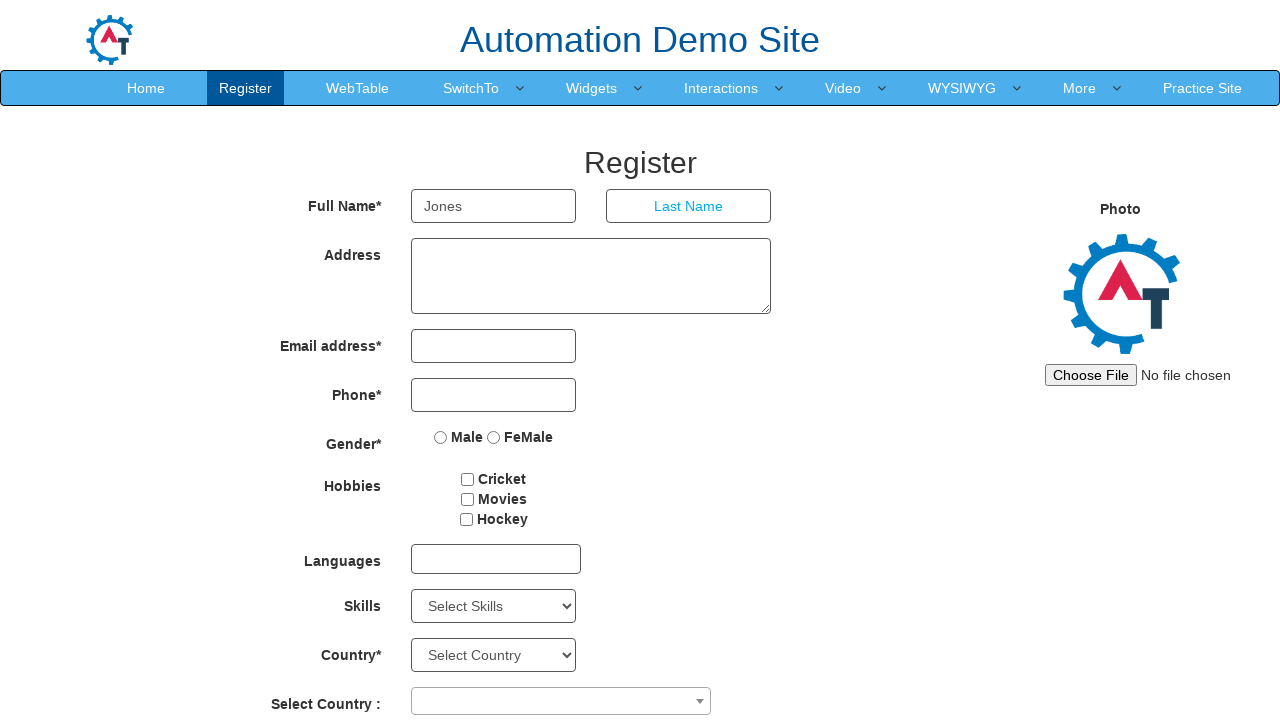

Filled last name field with 'Smith' on input[ng-model='LastName']
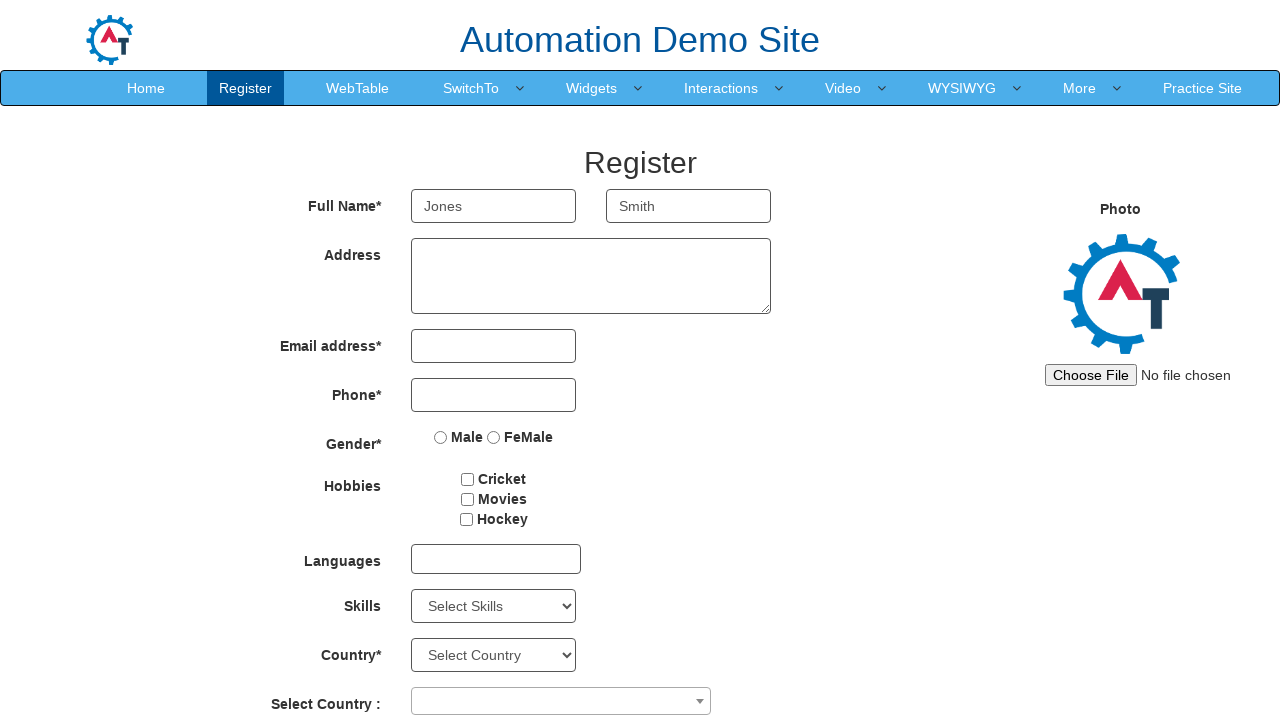

Scrolled down the page by 600 pixels
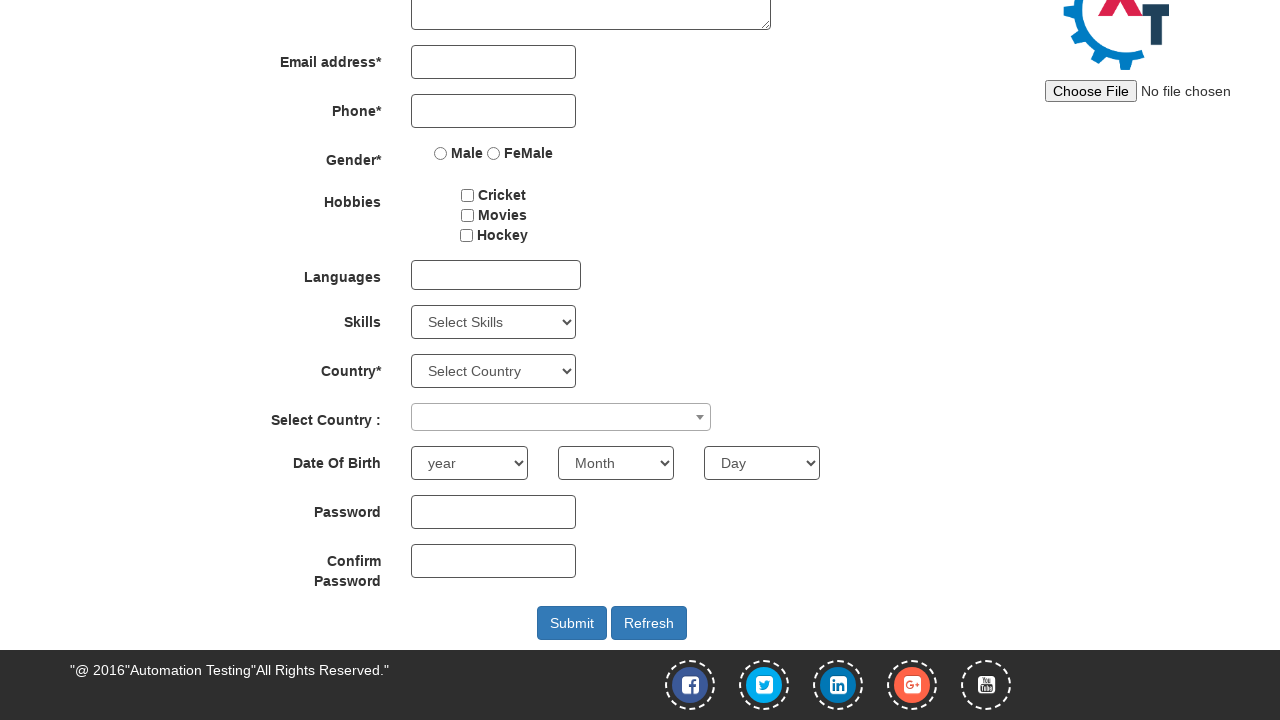

Clicked on the multi-select dropdown for languages at (496, 275) on #msdd
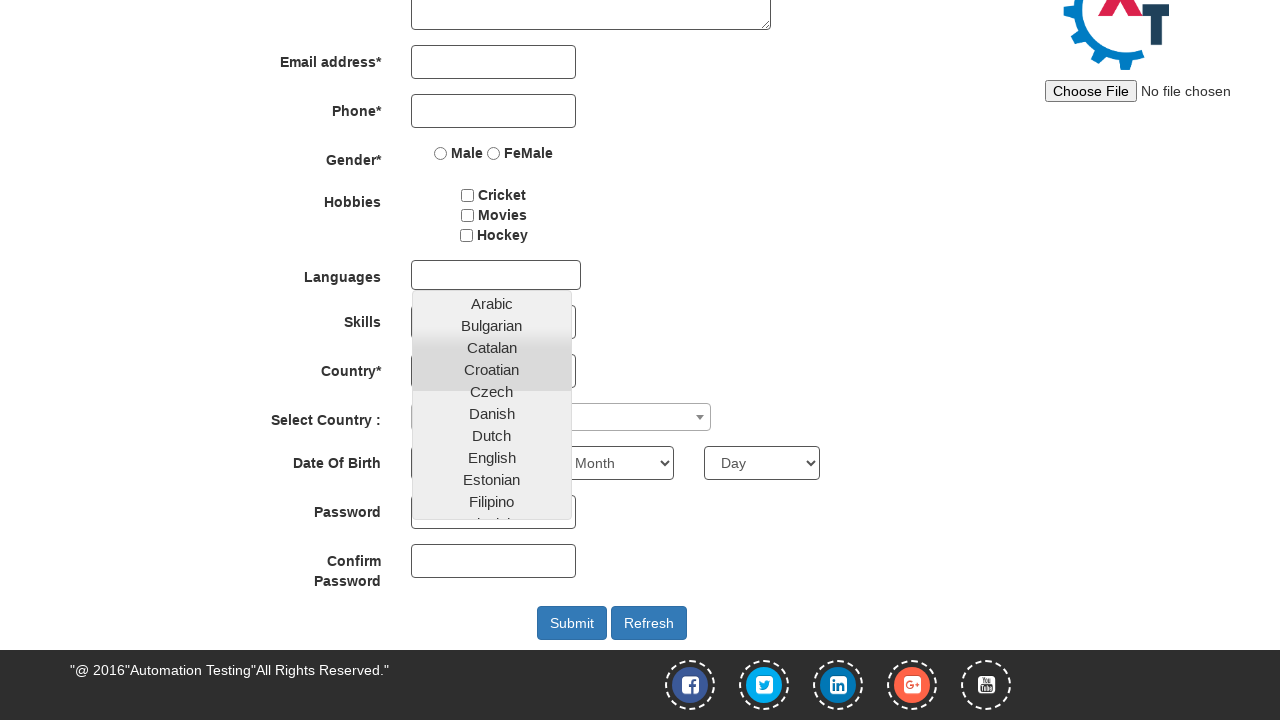

Selected first language option from dropdown at (492, 304) on xpath=//*[@id='basicBootstrapForm']/div[7]/div/multi-select/div[2]/ul/li[1]
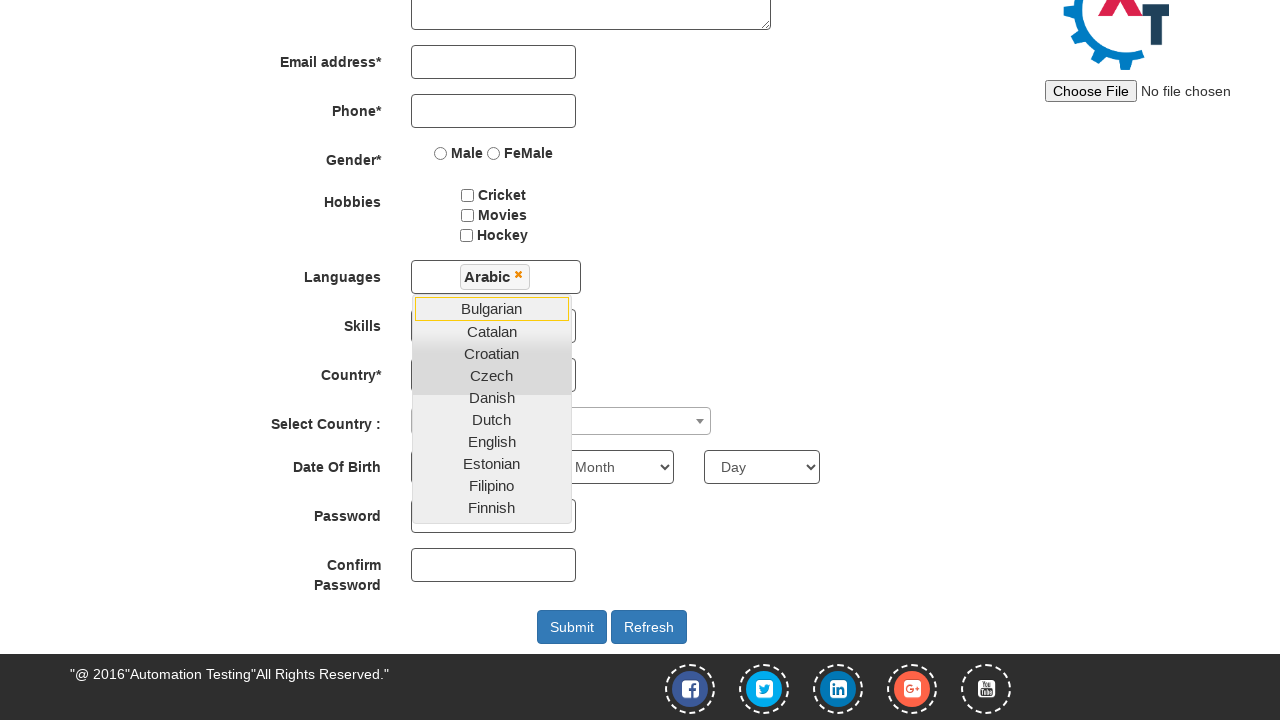

Scrolled Thai language option into view
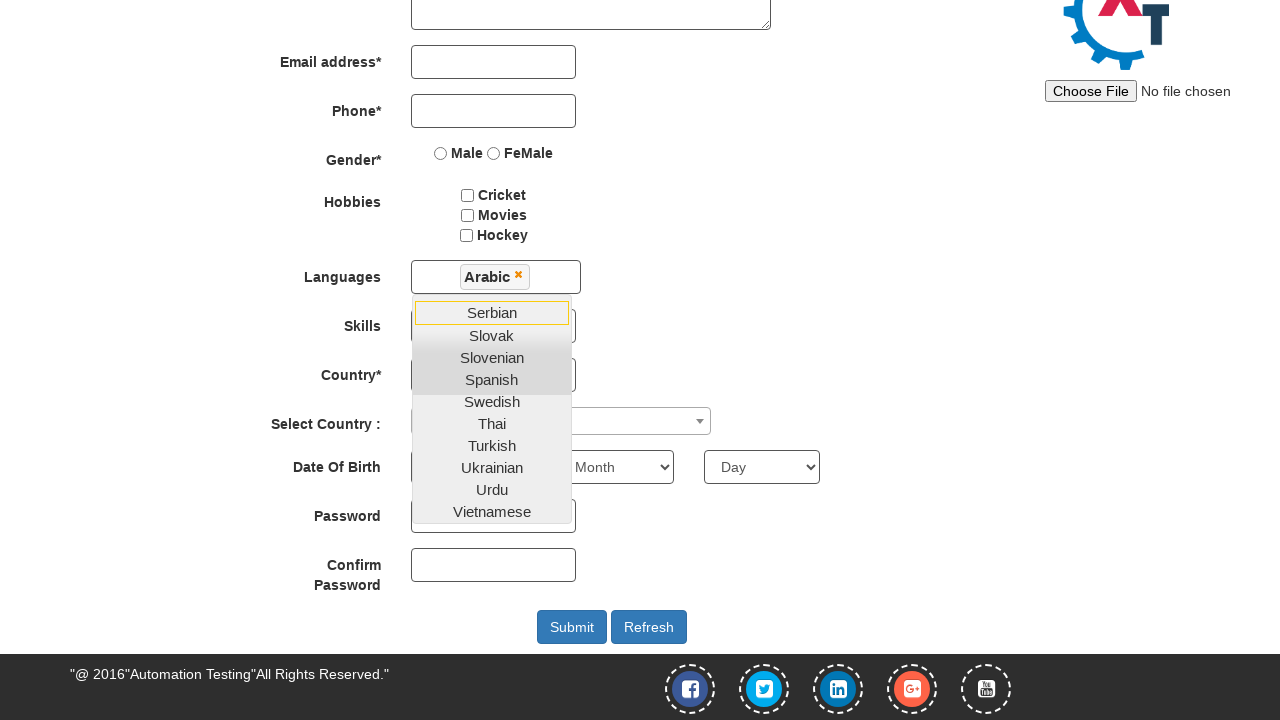

Selected Thai language option from dropdown at (492, 423) on xpath=//*[@id='basicBootstrapForm']/div[7]/div/multi-select/div[2]/ul/li[37]/a
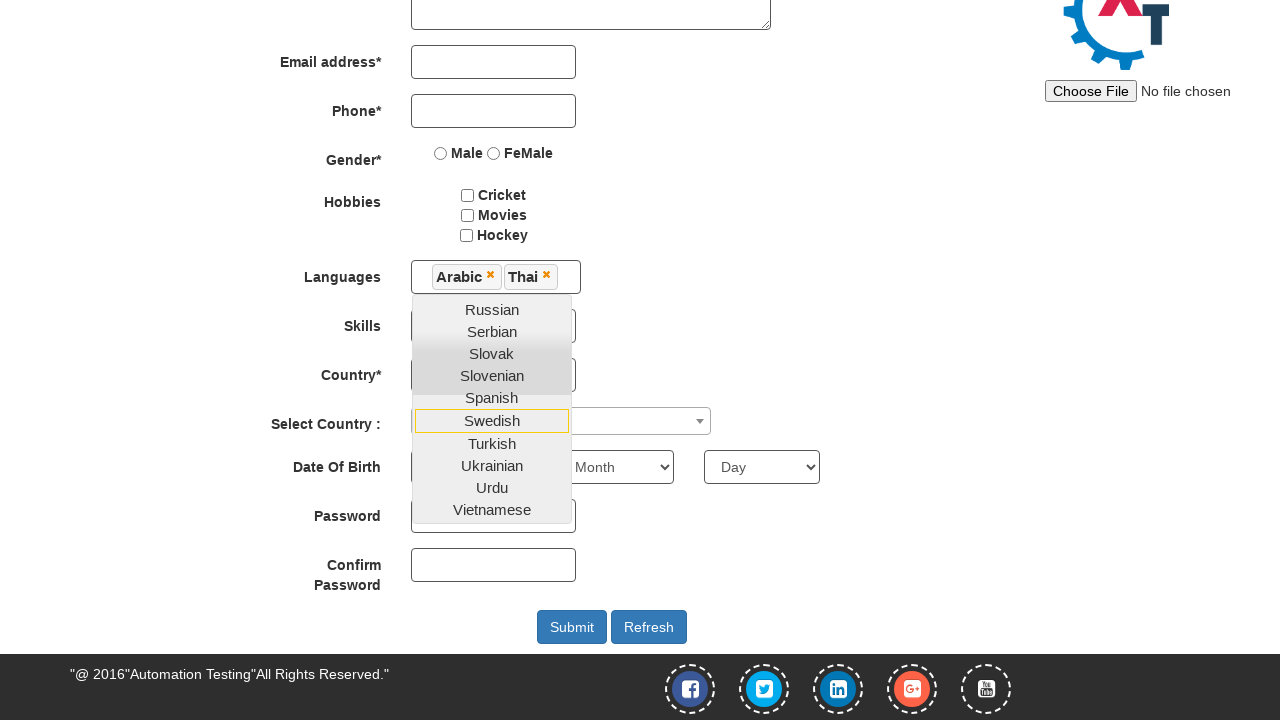

Selected 'Java' from the Skills dropdown on #Skills
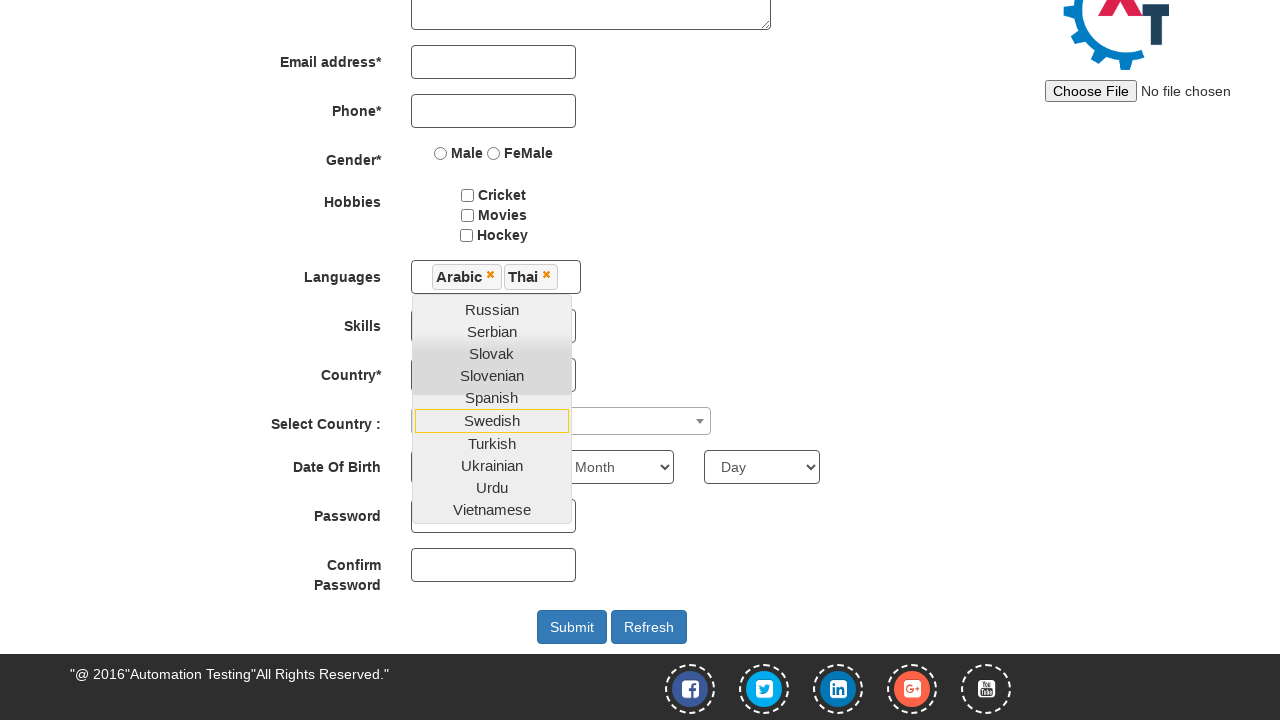

Scrolled up the page by 600 pixels
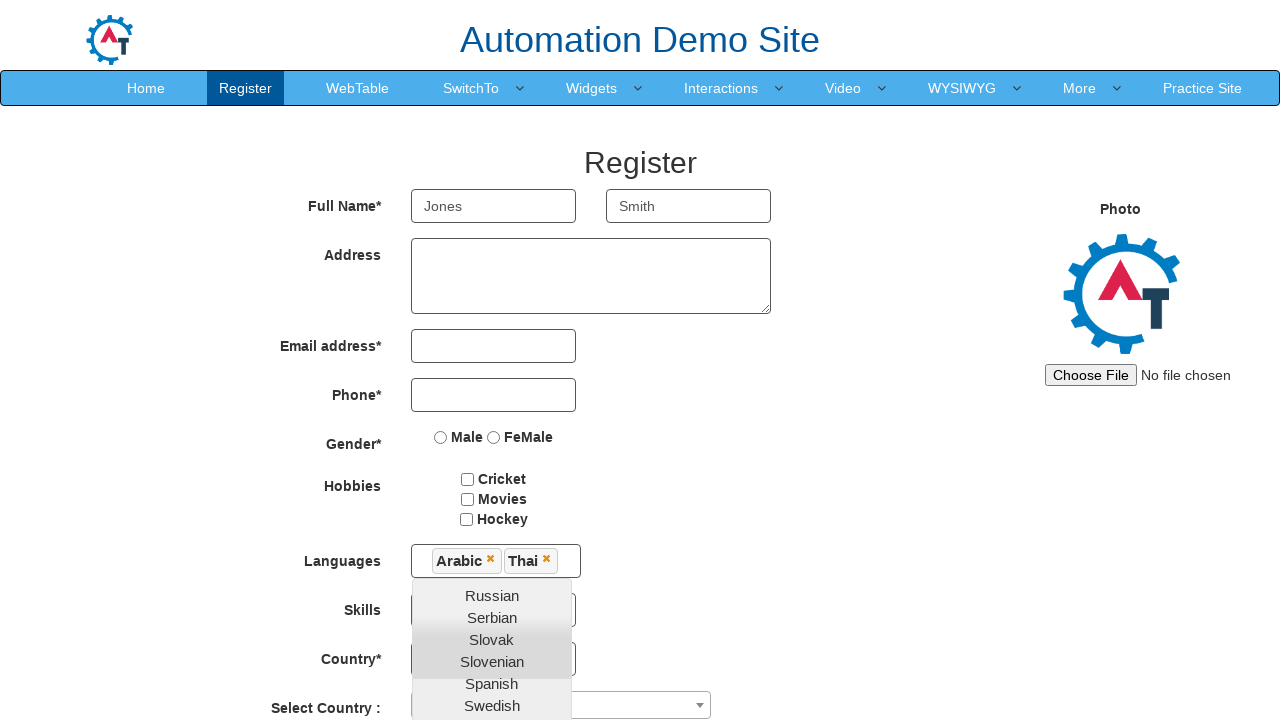

Refreshed the page
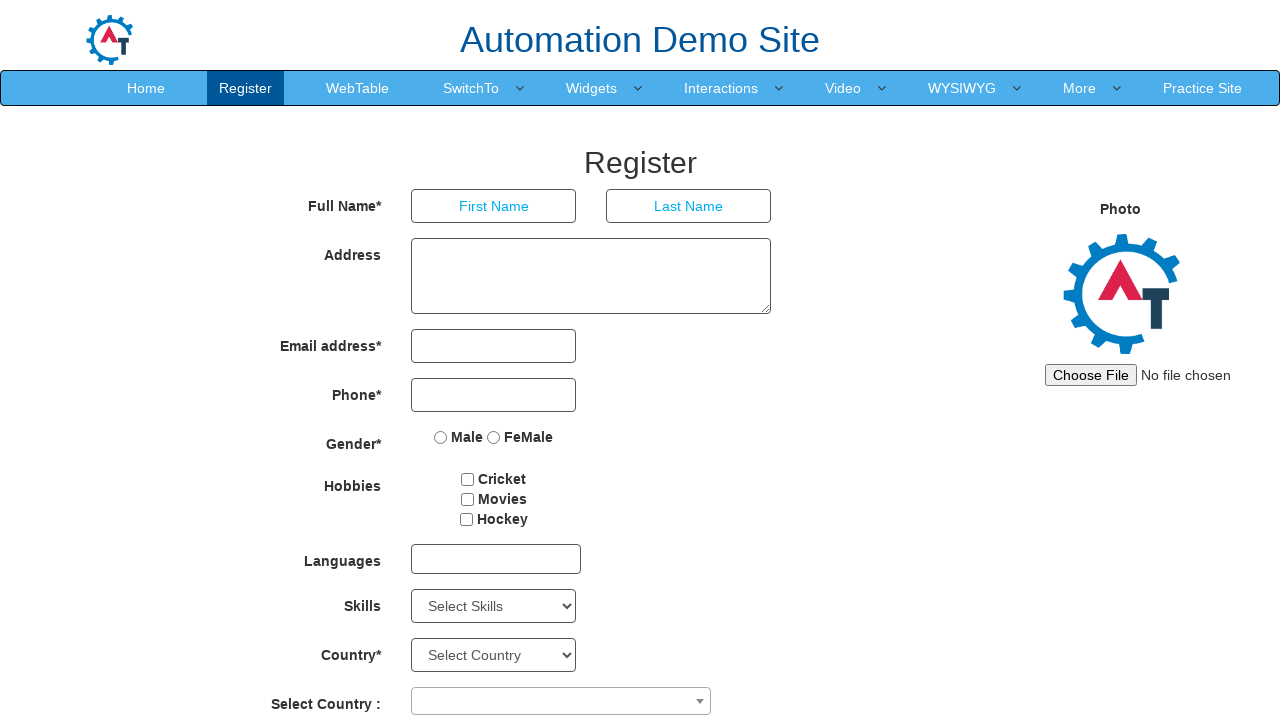

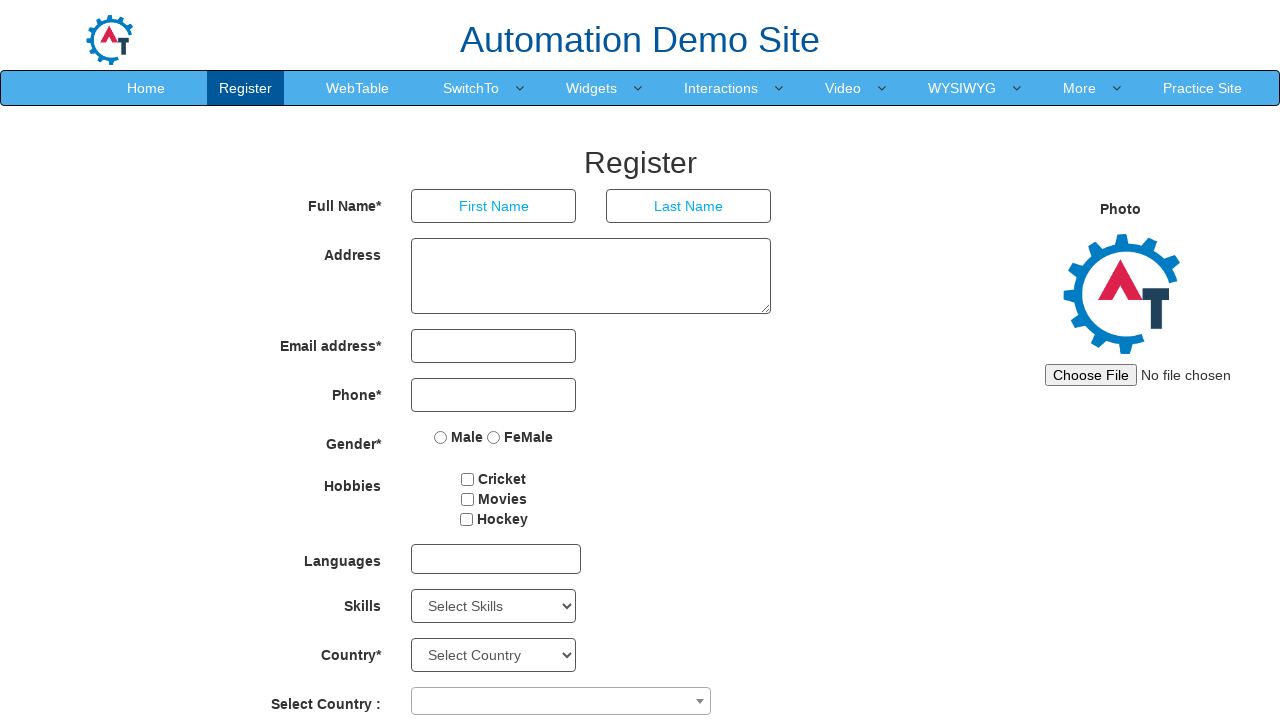